Tests multiple window handling by clicking a link that opens a new window, switching to the new window, and verifying the page titles before and after the switch.

Starting URL: https://practice.cydeo.com/windows

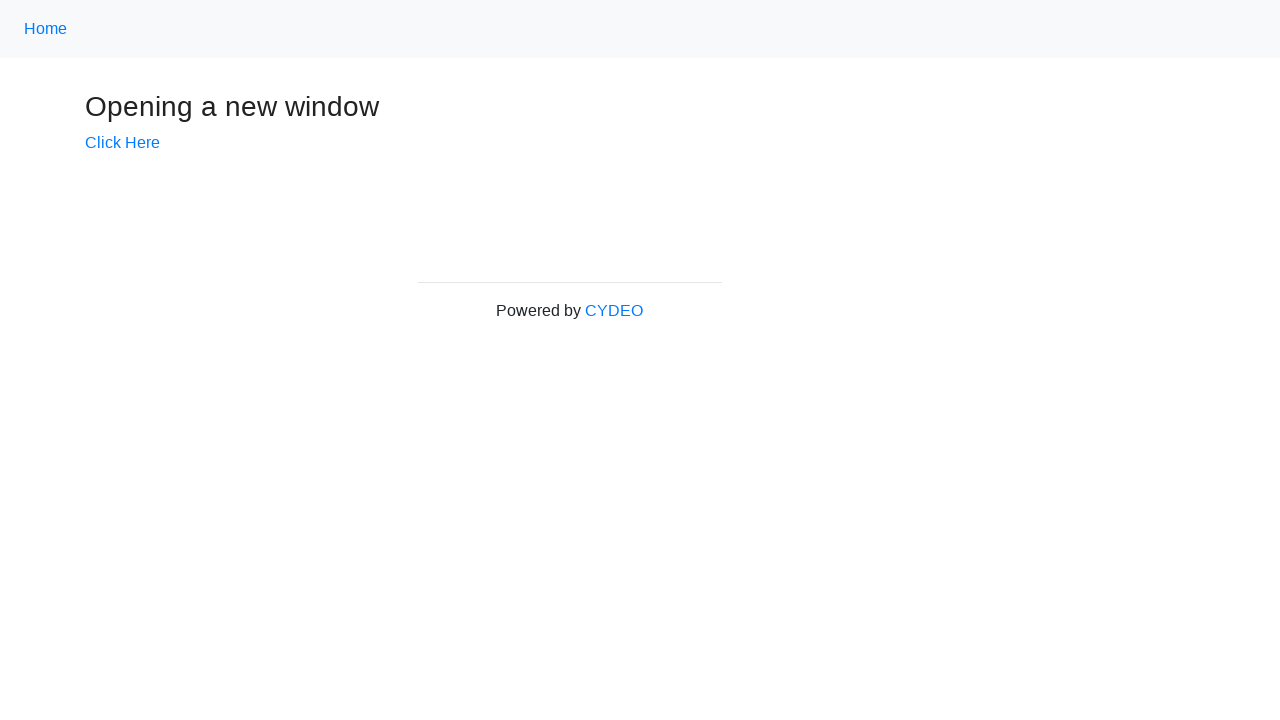

Verified initial page title is 'Windows'
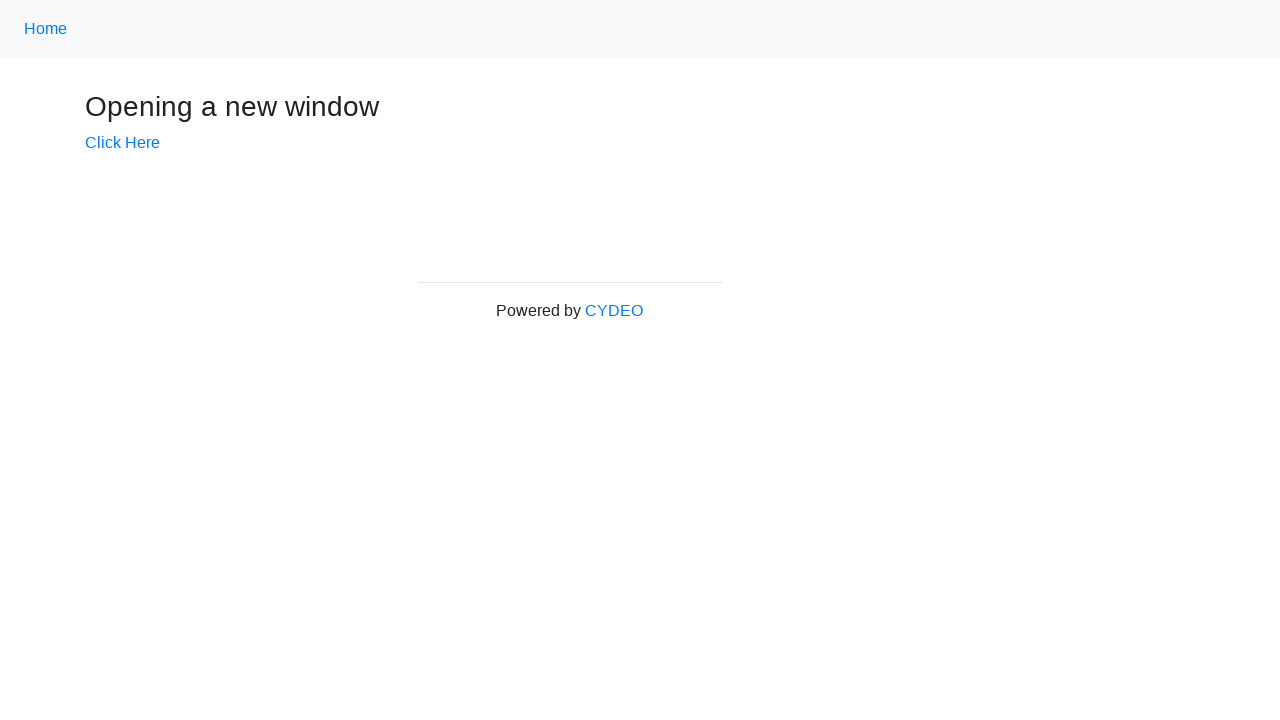

Clicked 'Click Here' link to open new window at (122, 143) on text=Click Here
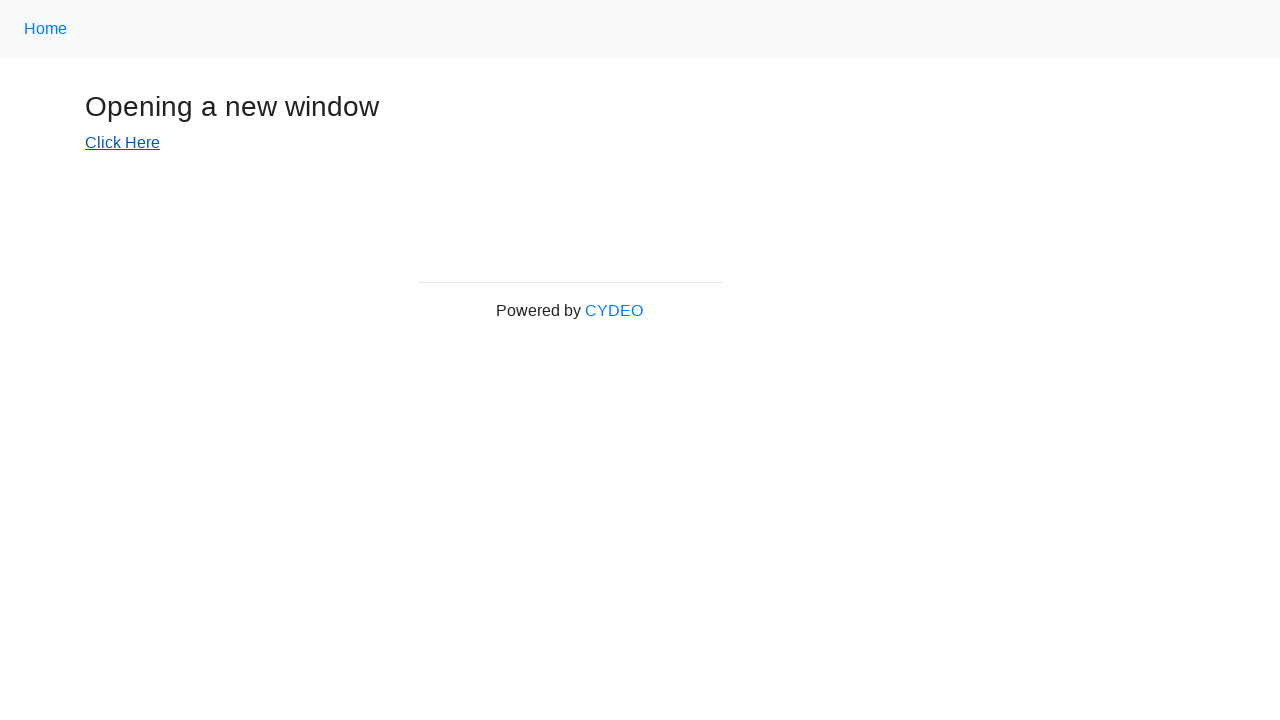

Captured new window page object
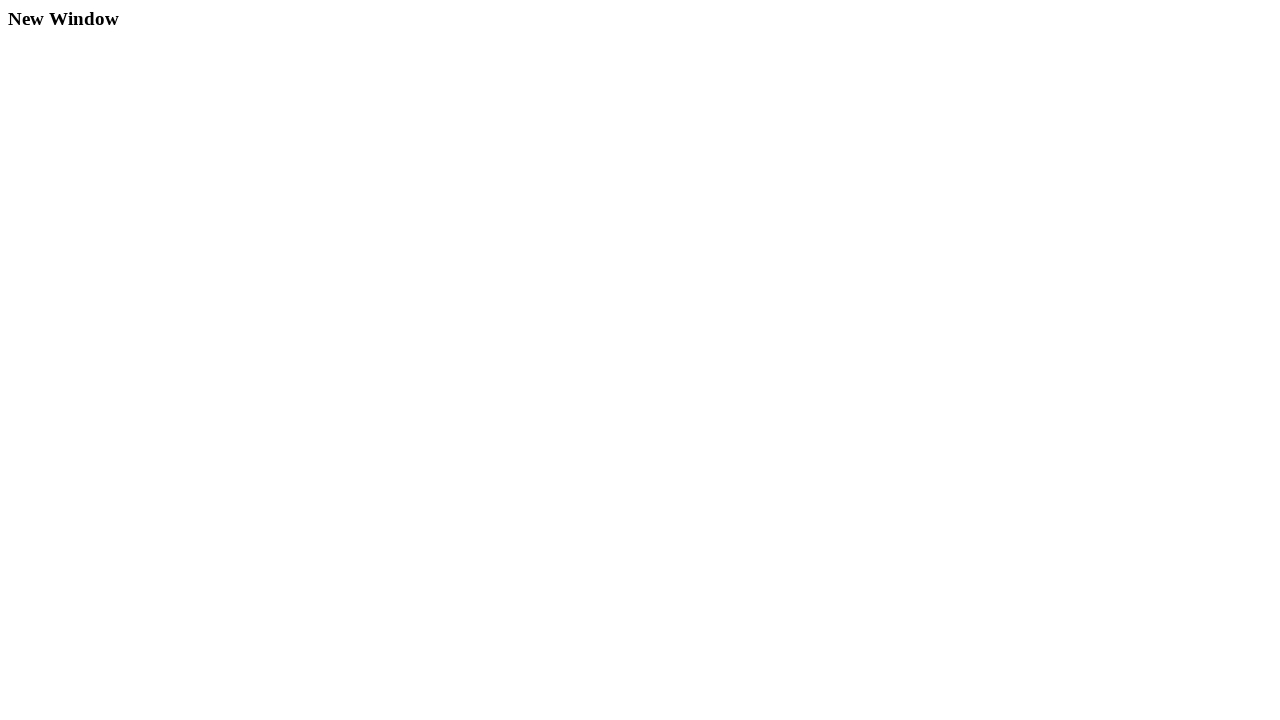

New window finished loading
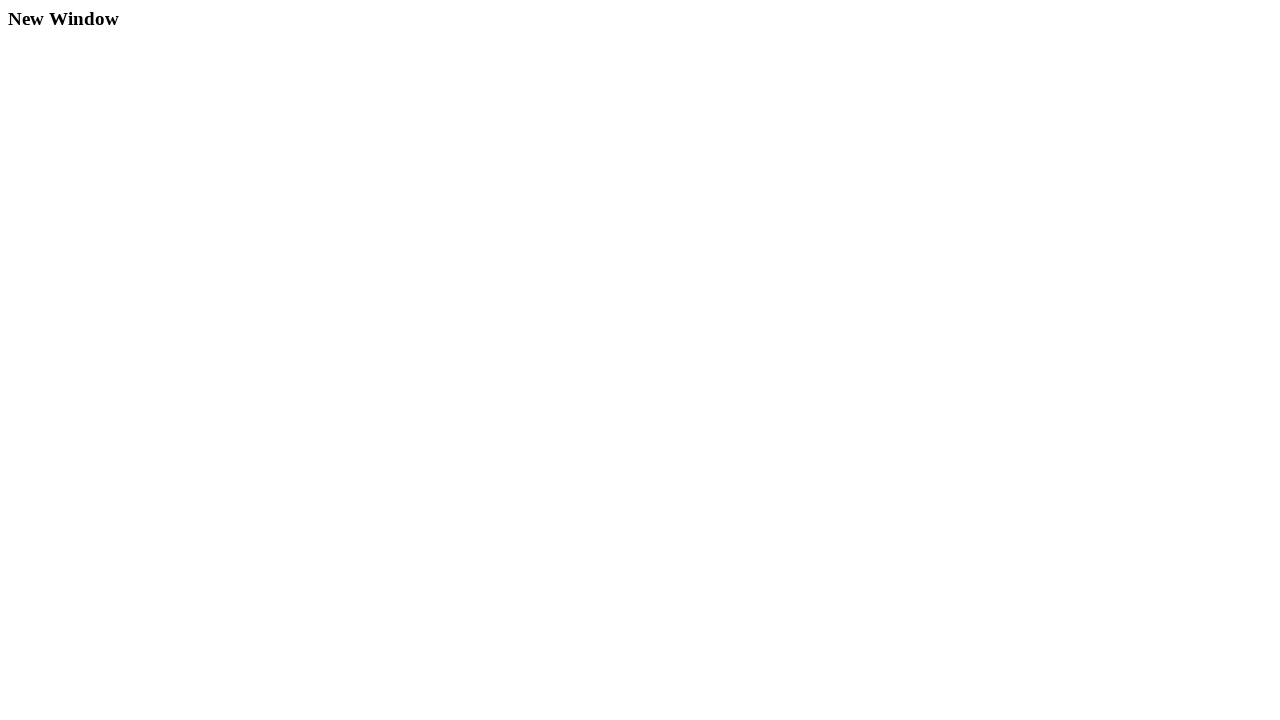

Verified new window title is 'New Window'
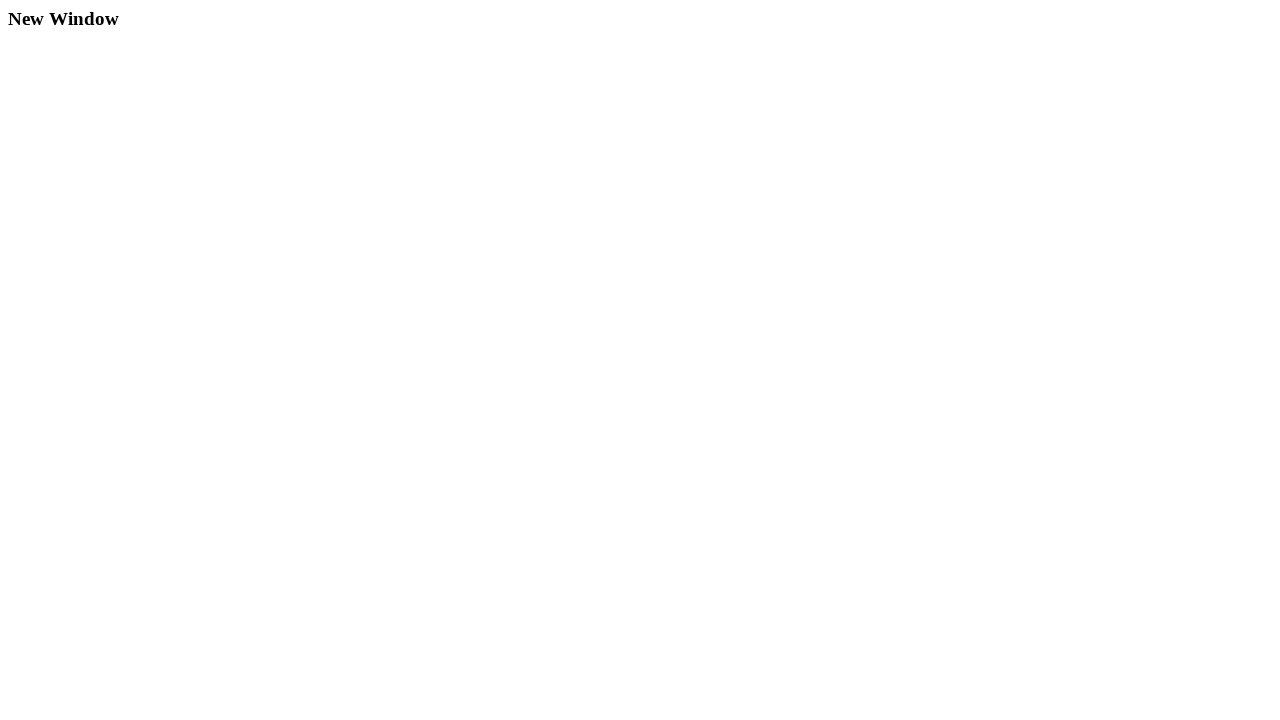

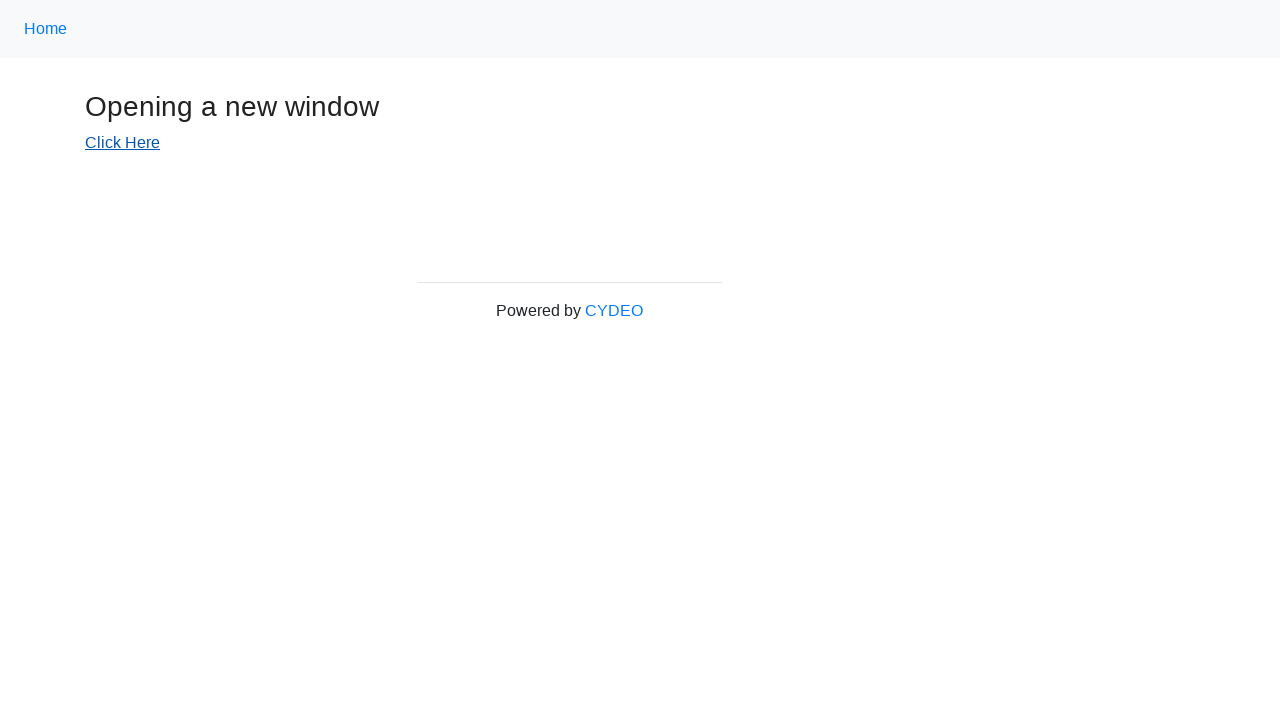